Tests JS Confirm popup by clicking the confirm button and accepting (OK) the dialog, then verifying the result shows Ok was clicked

Starting URL: https://the-internet.herokuapp.com/javascript_alerts

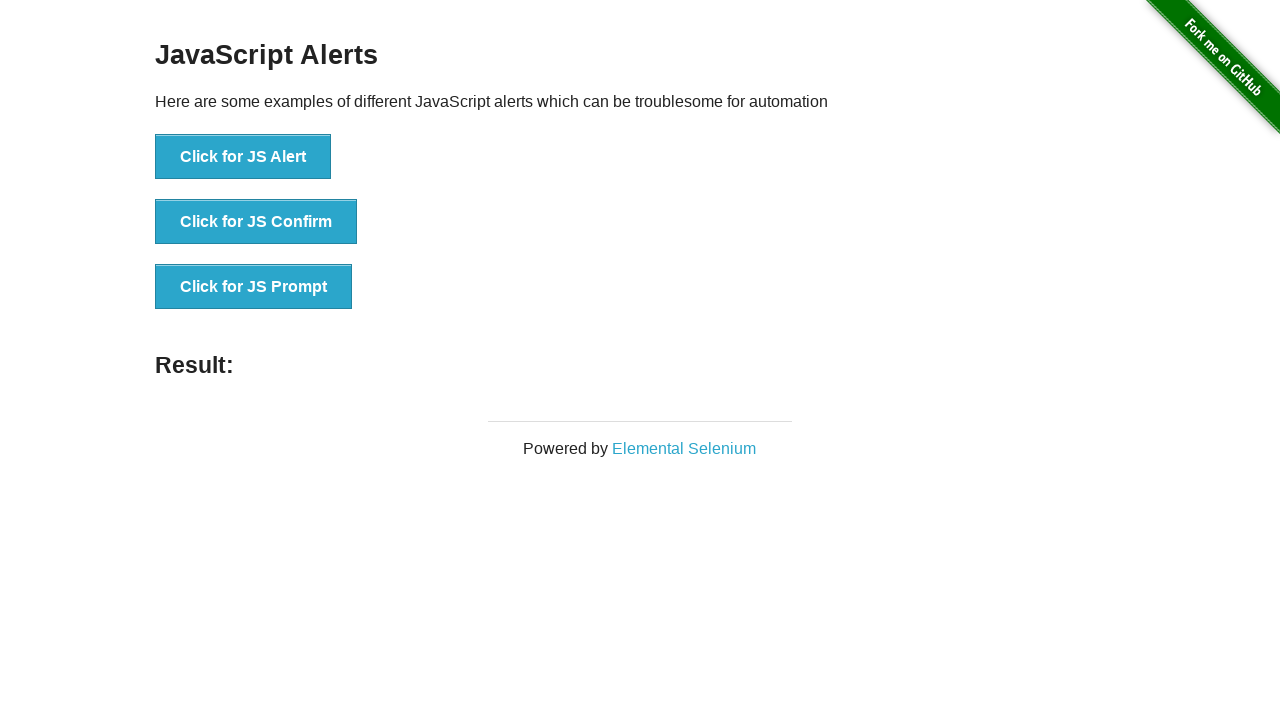

Set up dialog handler to accept (OK) confirmation
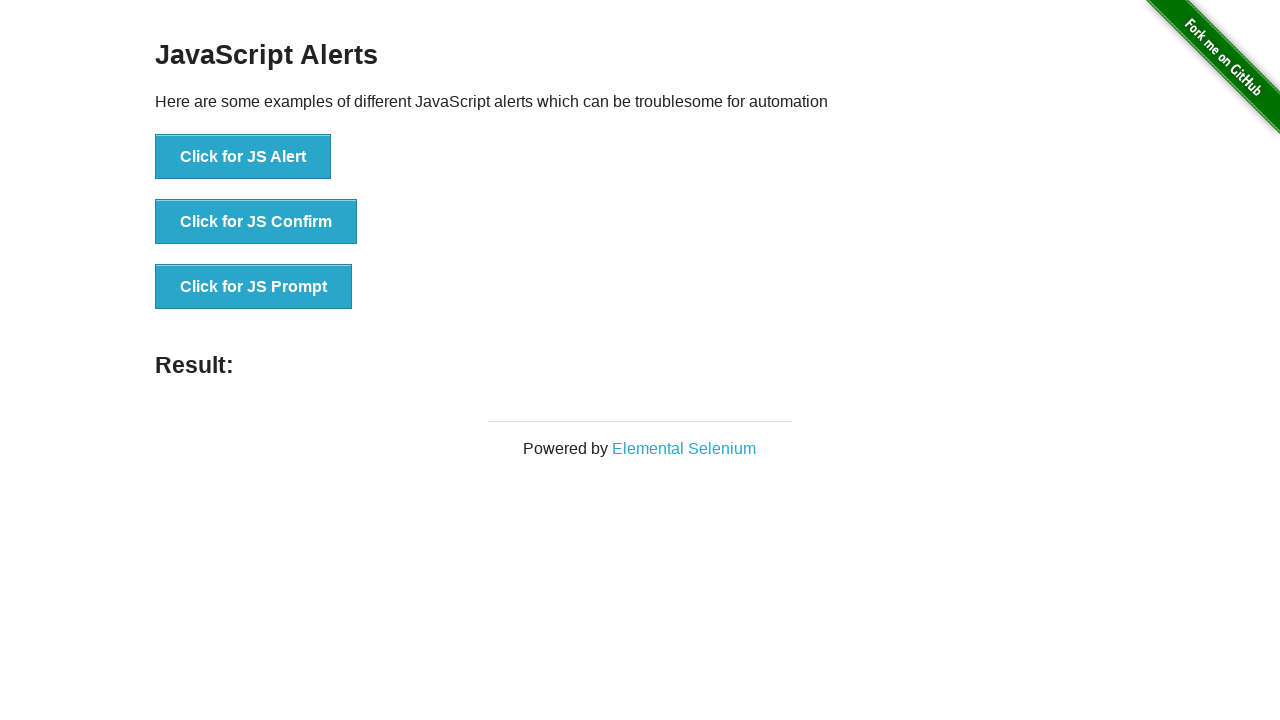

Clicked JS Confirm button to trigger confirm dialog at (256, 222) on button[onclick='jsConfirm()']
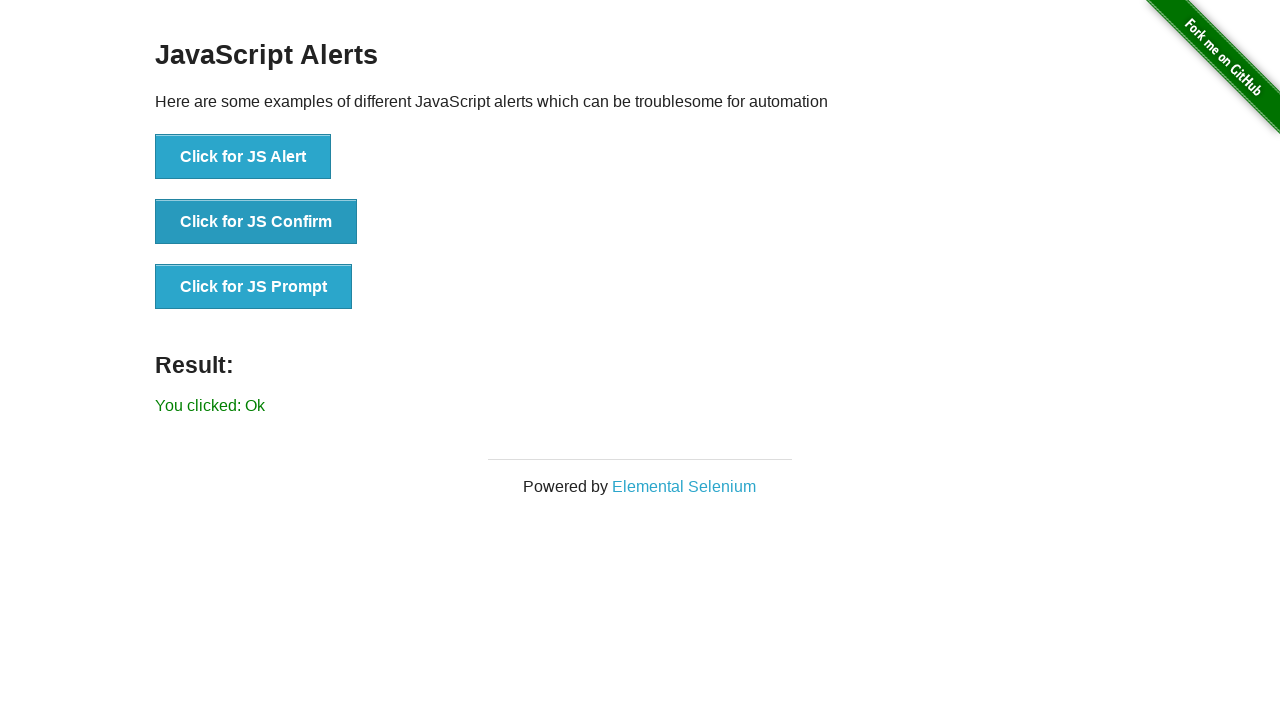

Result element loaded after dialog was accepted
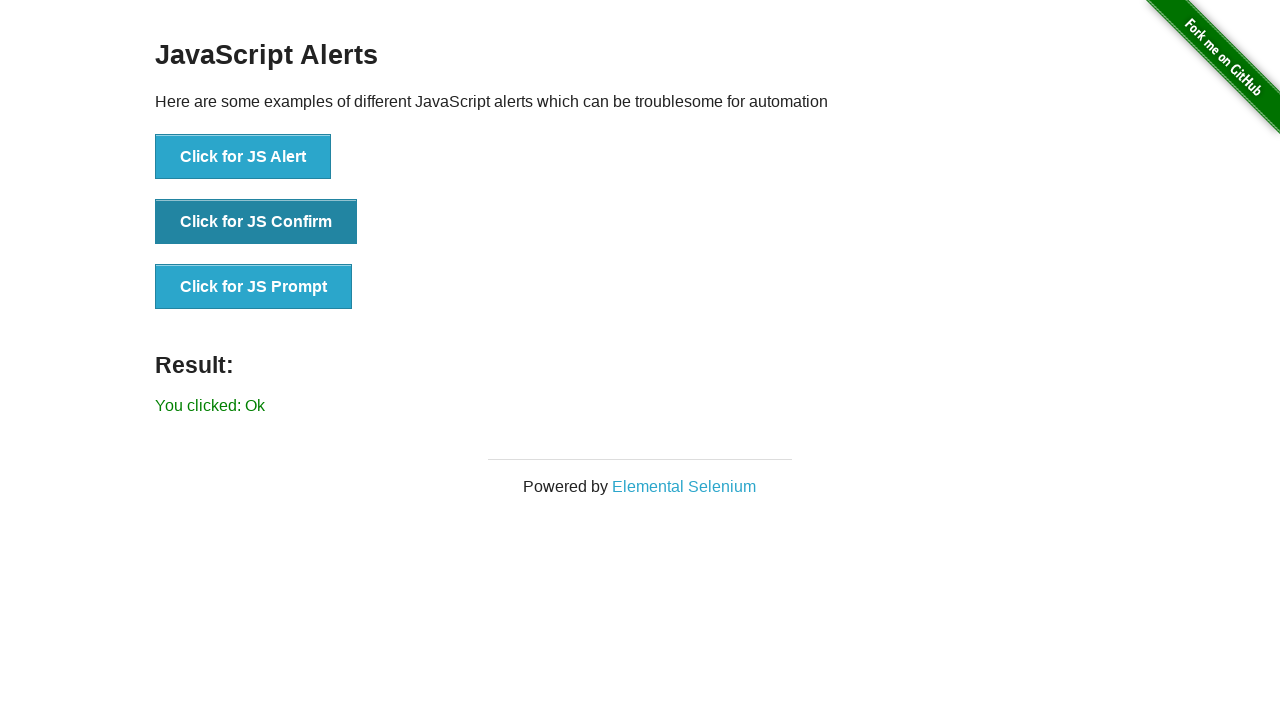

Retrieved result text: 'You clicked: Ok'
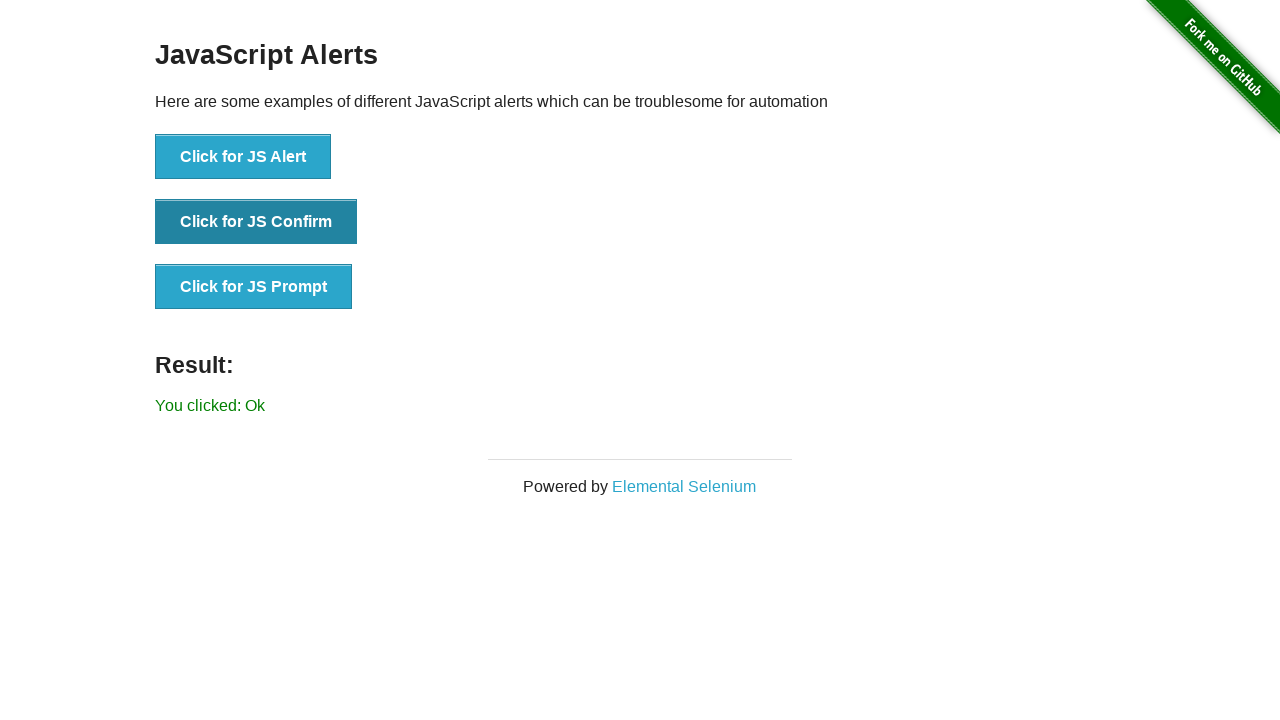

Verified result text matches 'You clicked: Ok'
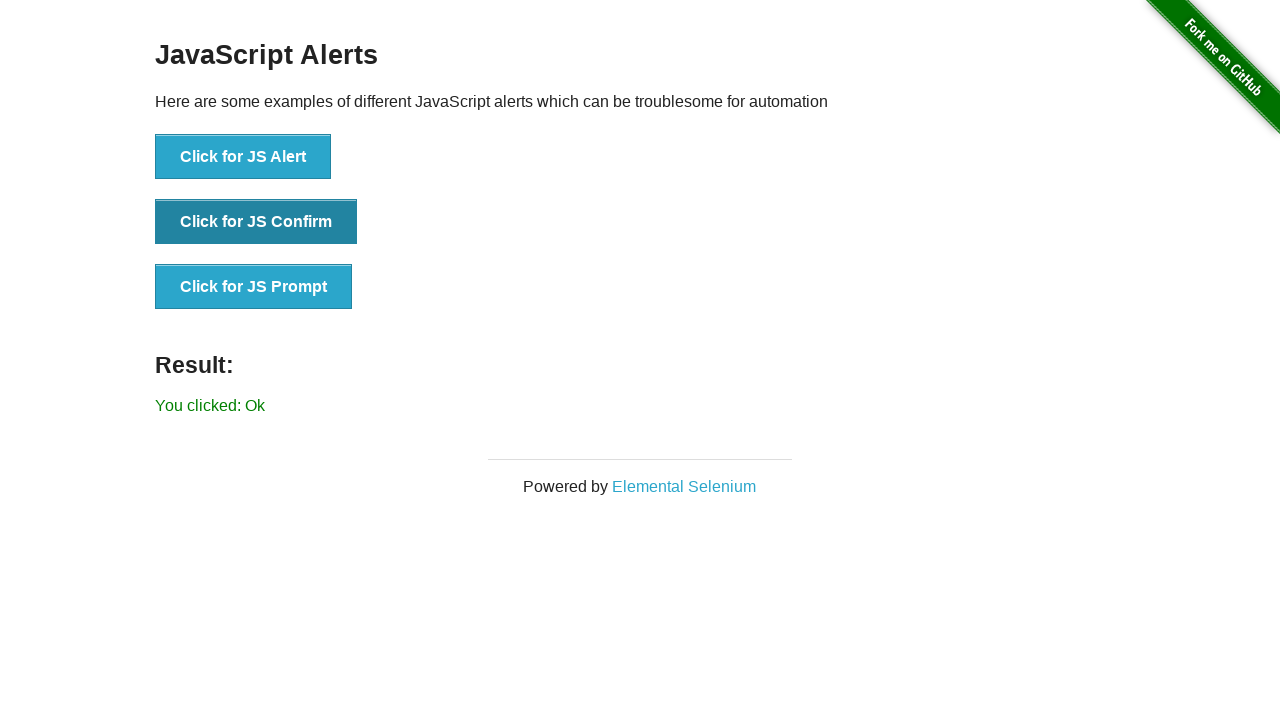

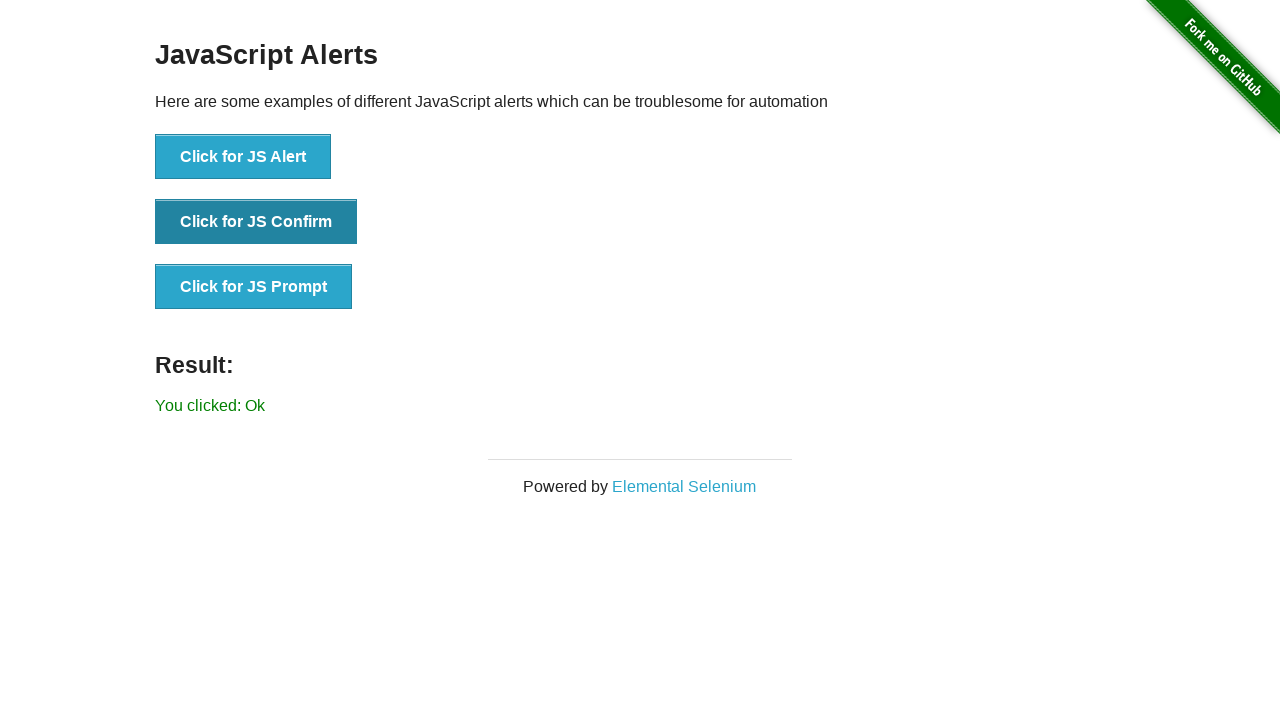